Tests navigation on DemoQA homepage by clicking on a menu link (Elements) and verifying the URL changes to the expected page

Starting URL: https://demoqa.com/

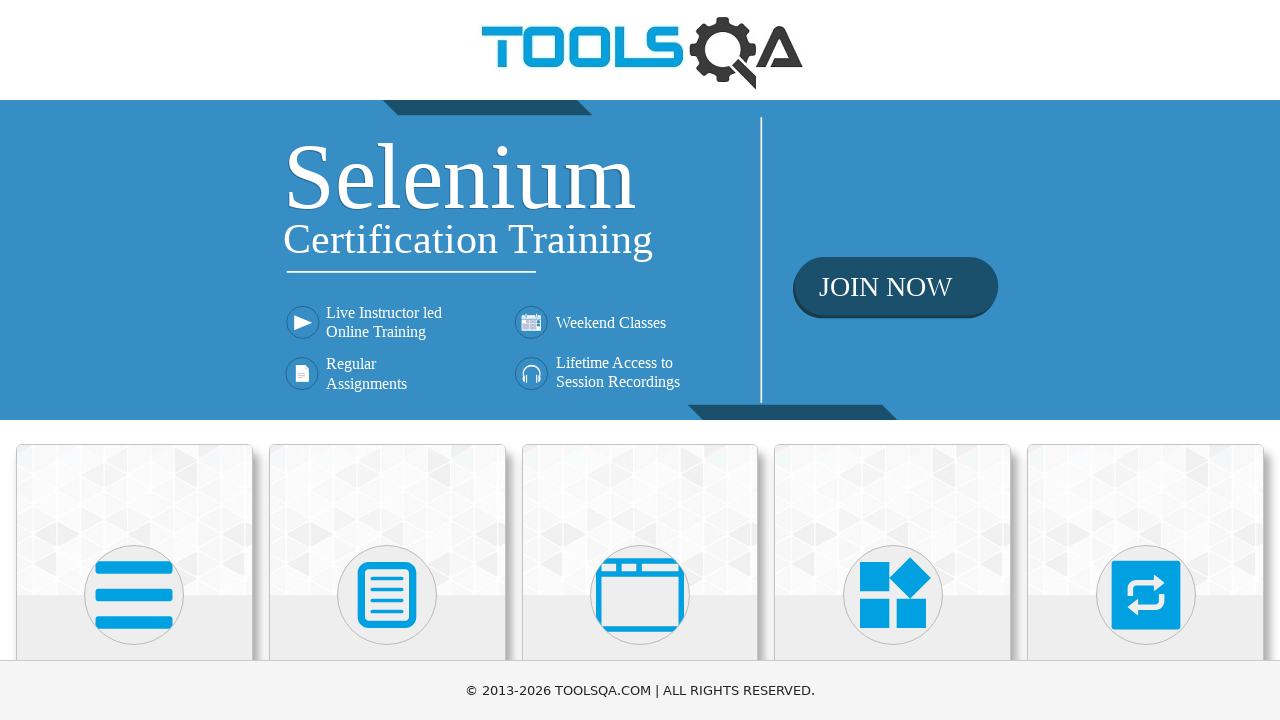

Clicked on the 'Elements' menu link on DemoQA homepage at (134, 360) on text=Elements
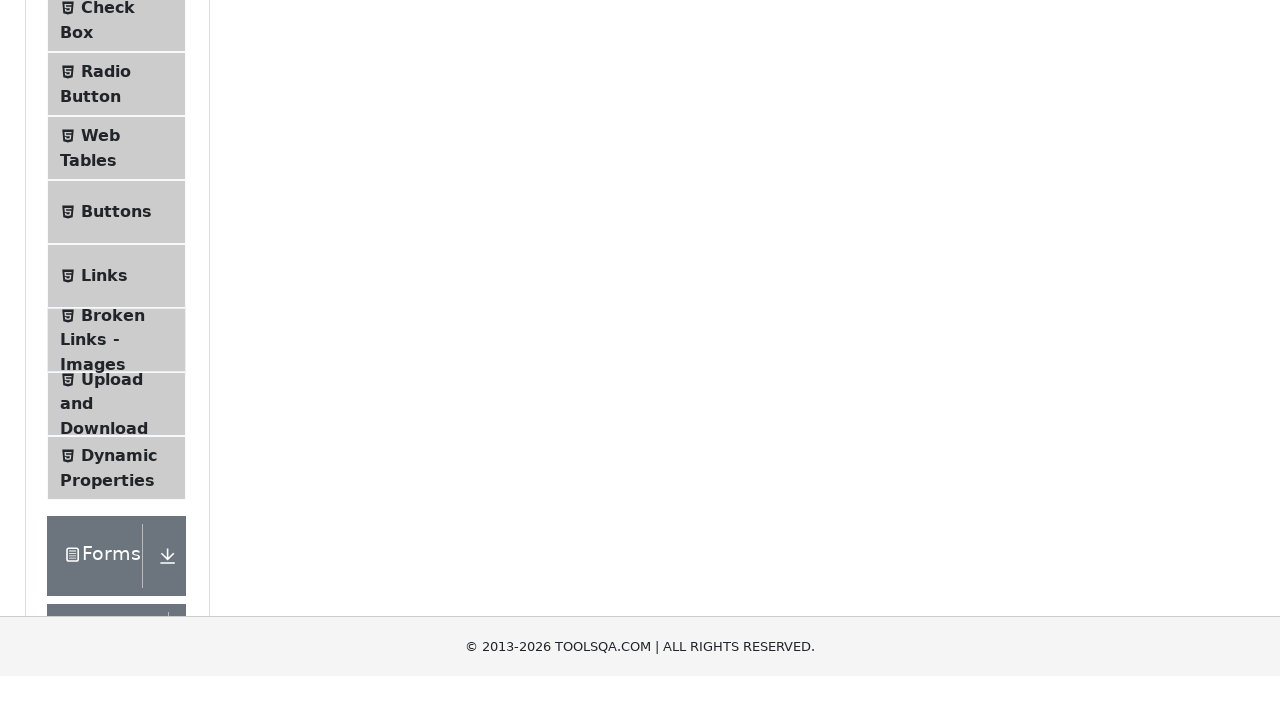

Navigated to Elements page - URL changed to expected page
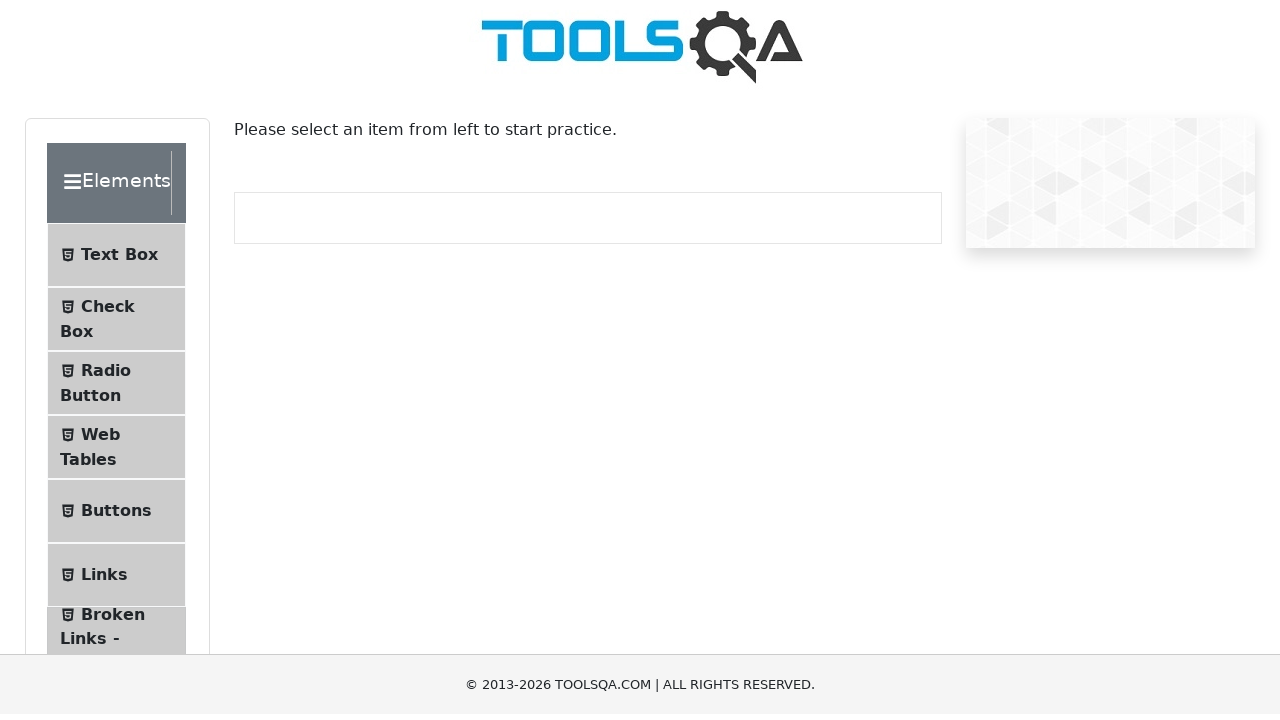

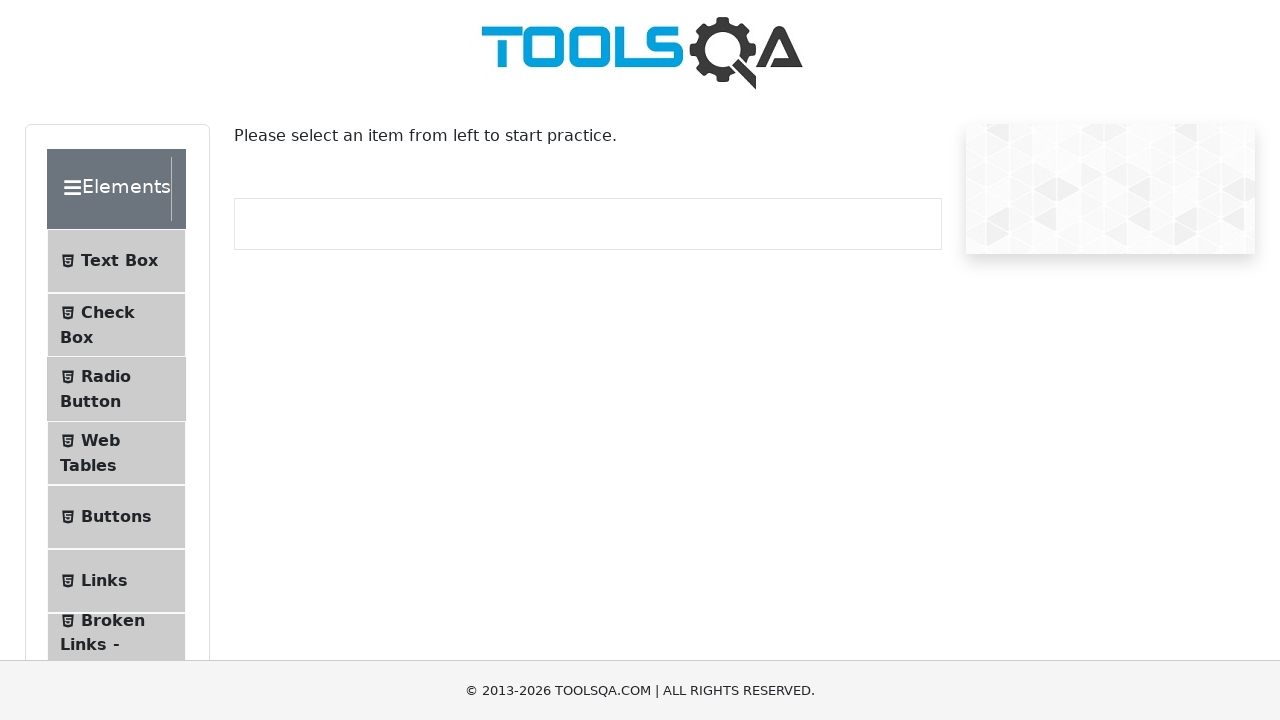